Tests keyboard shortcuts on a text comparison tool by selecting, copying and pasting text between editor panels

Starting URL: https://extendsclass.com/text-compare.html

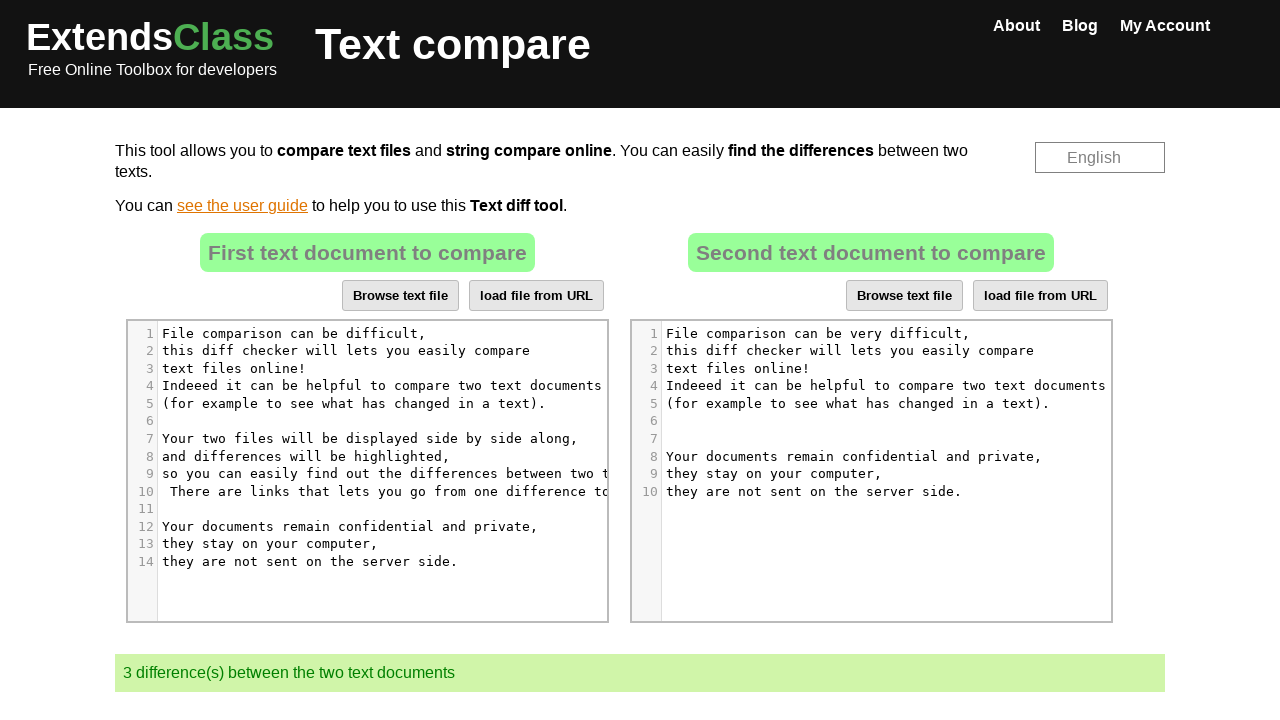

Located source text area element
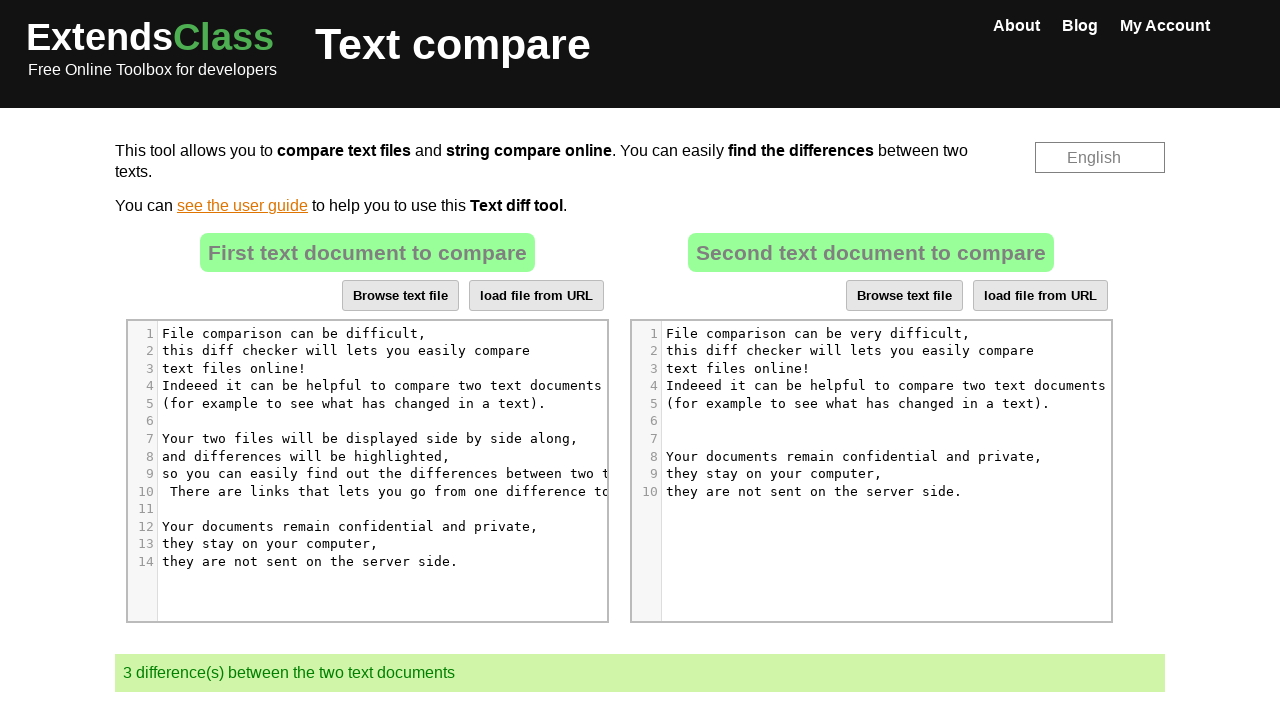

Clicked on source text area at (391, 562) on xpath=//*[@id="dropZone"]/div[2]/div/div[6]/div[1]/div/div/div/div[5]/div[14]/pr
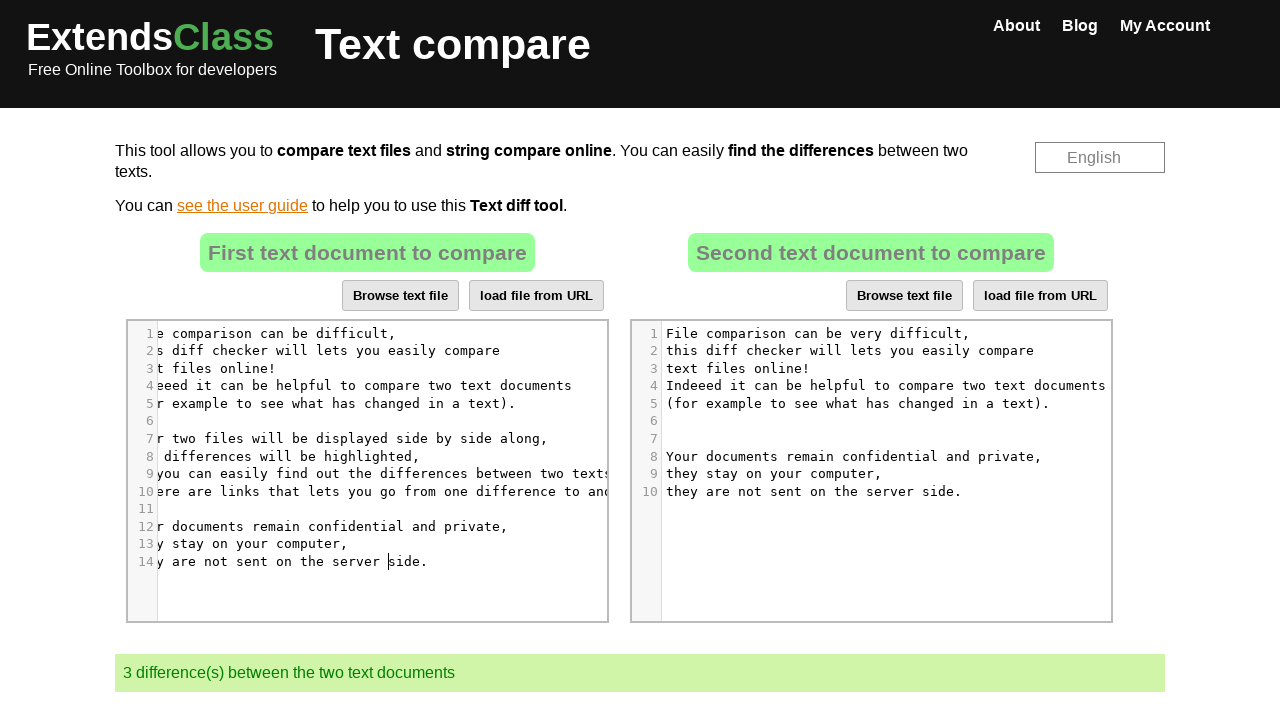

Pressed Control key down
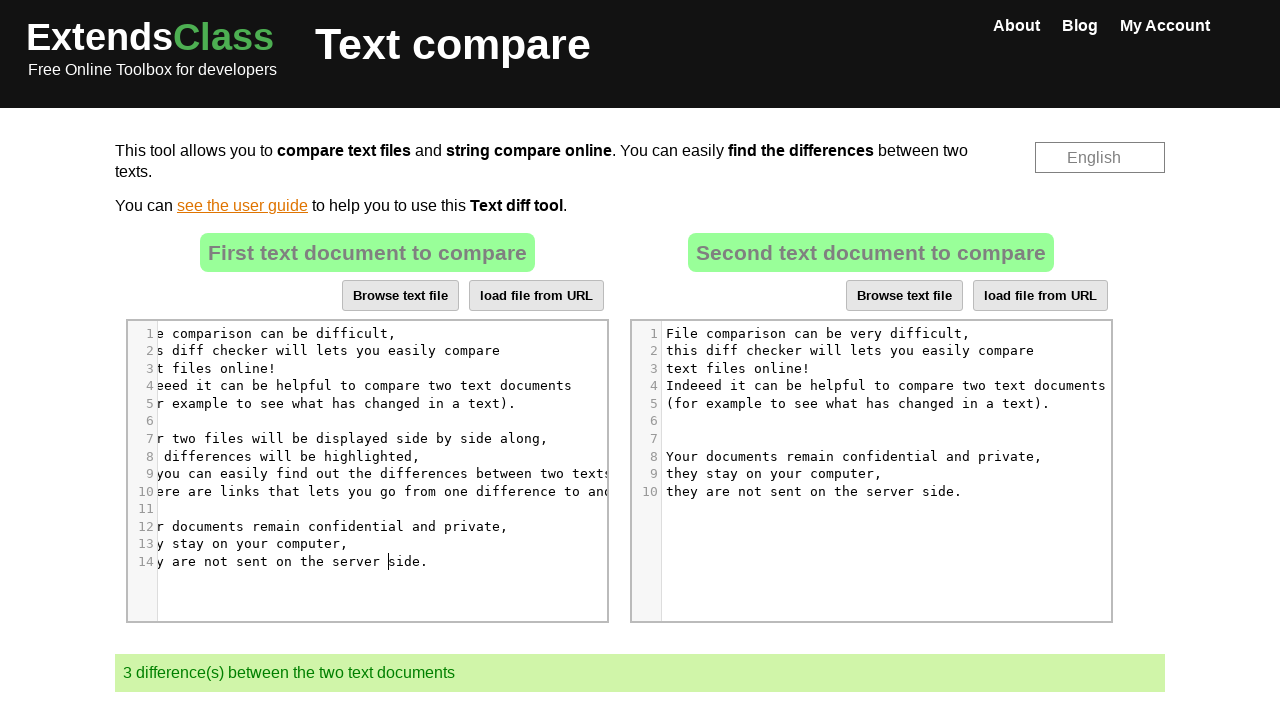

Pressed 'a' to select all text in source
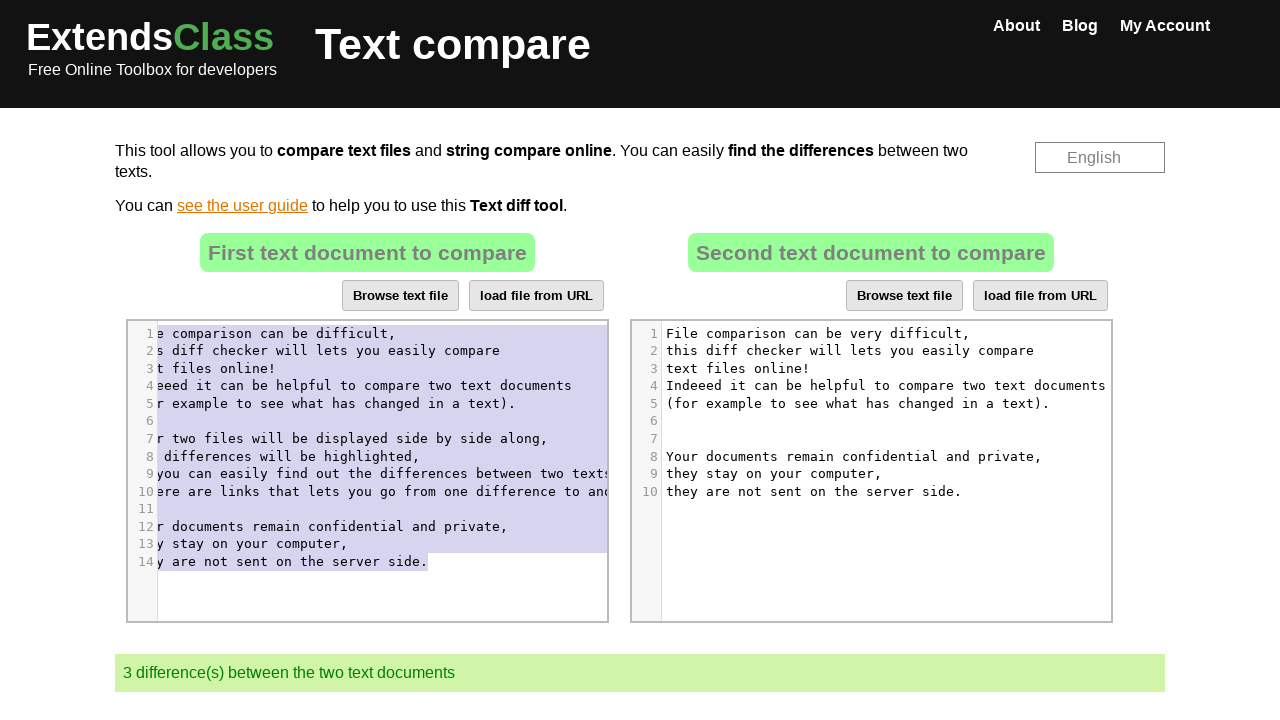

Pressed 'c' to copy selected text
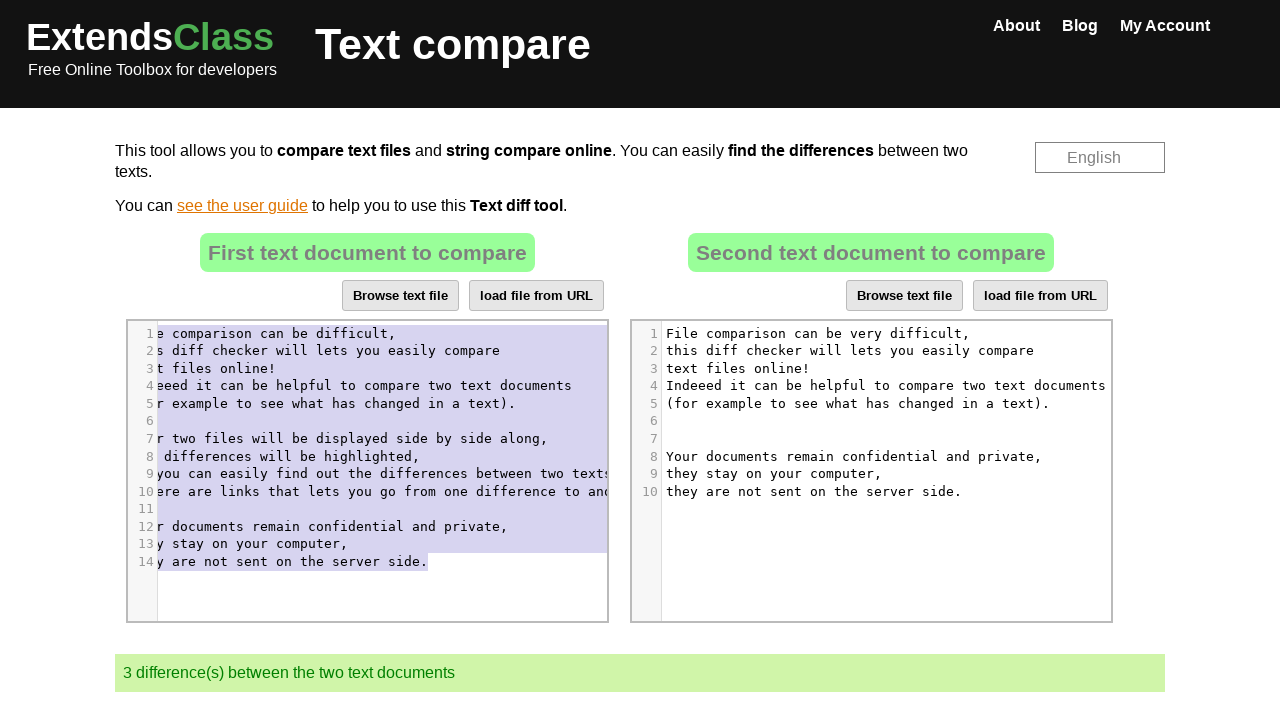

Released Control key
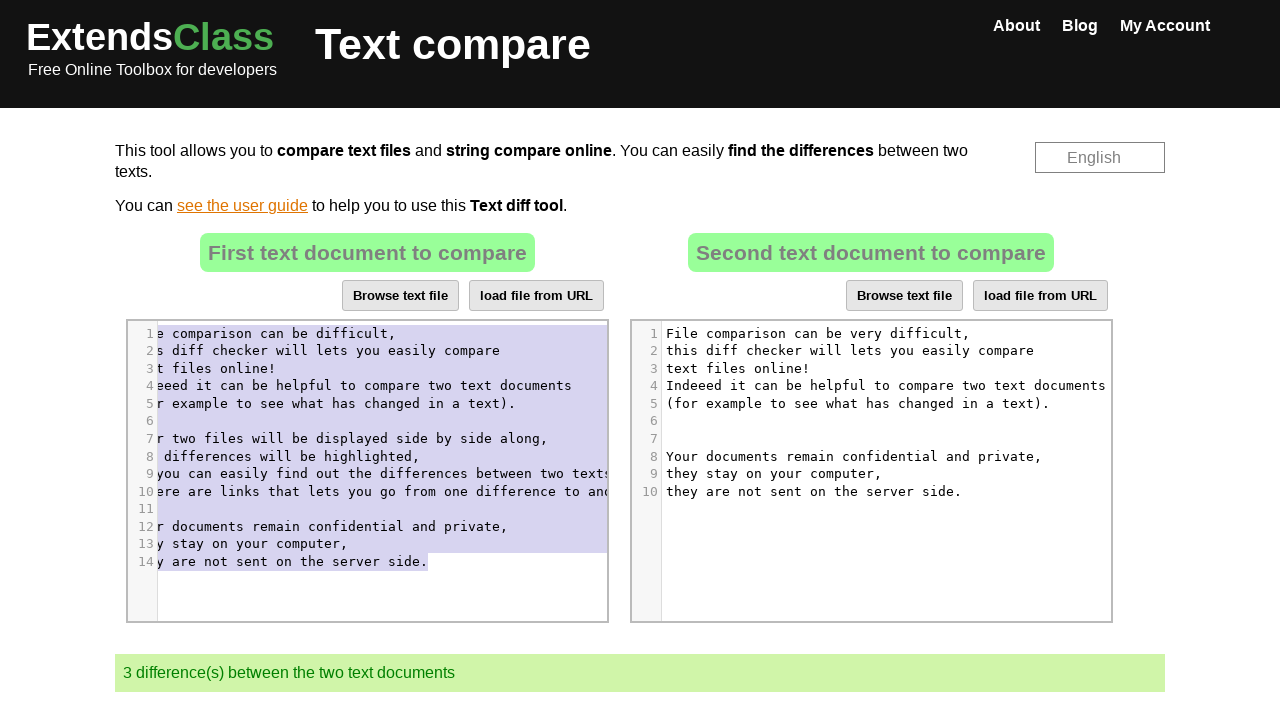

Waited 3 seconds for copy operation to complete
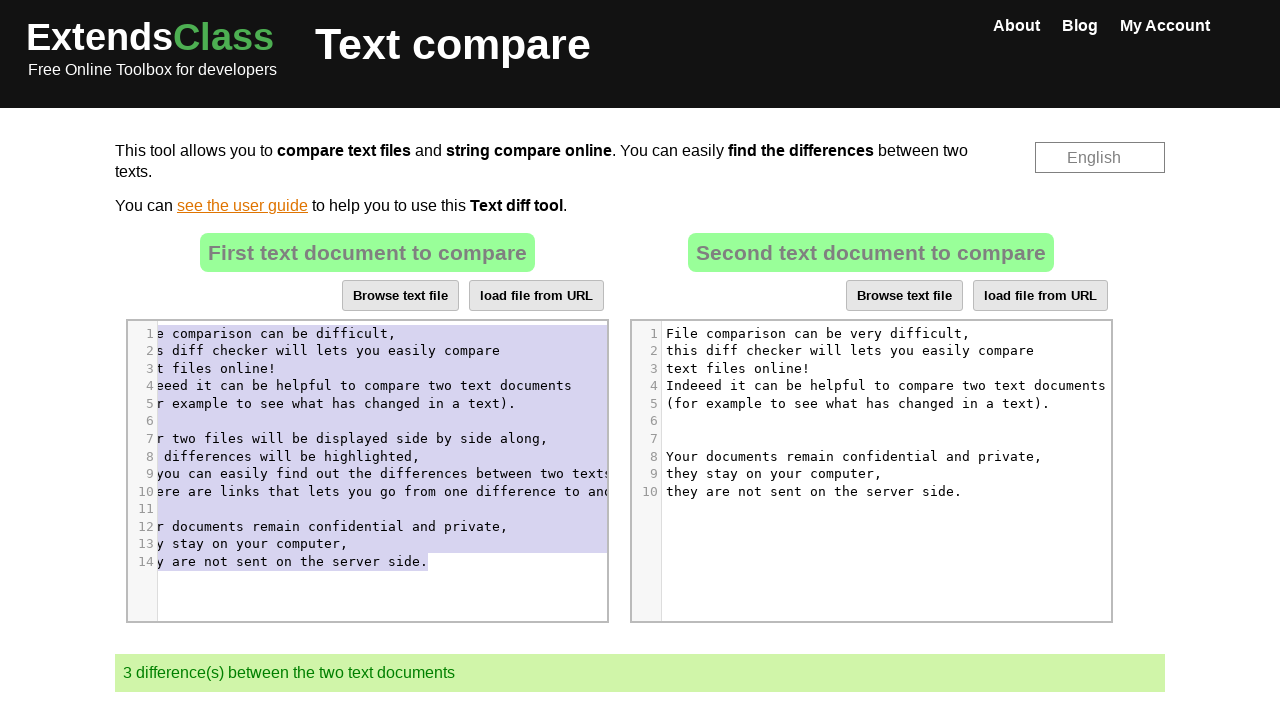

Located target text area element
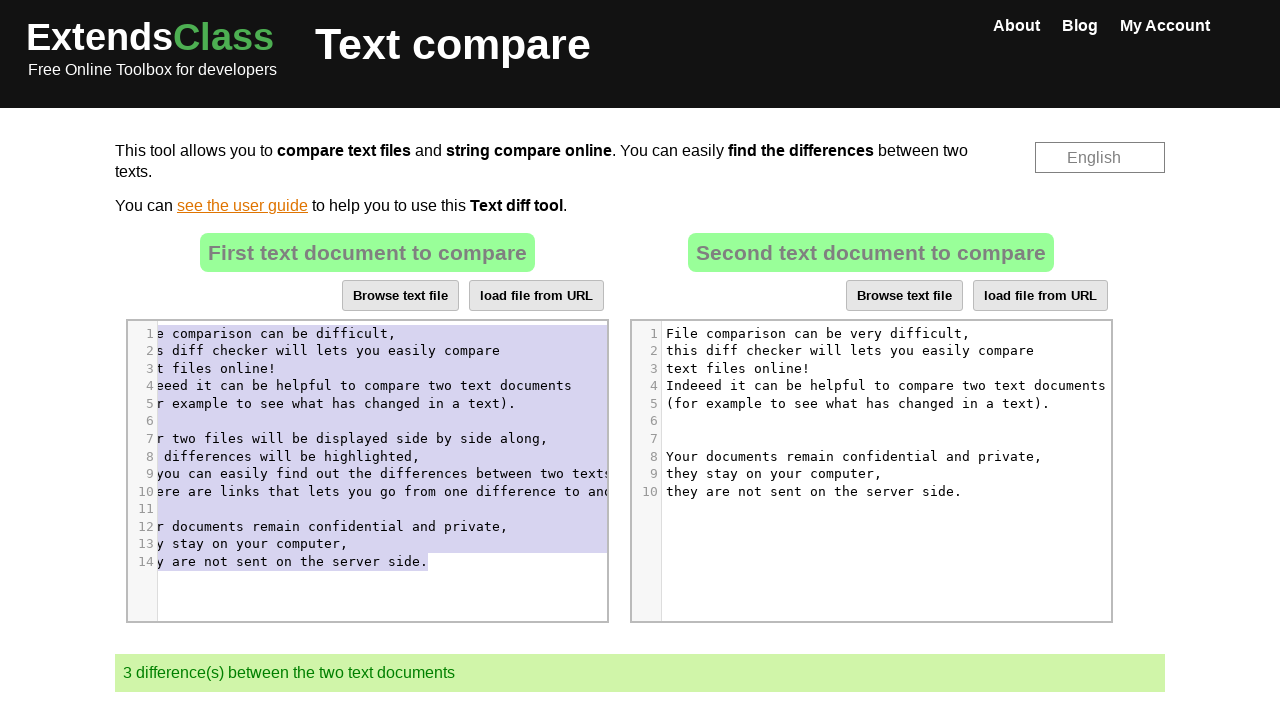

Clicked on target text area at (886, 486) on xpath=//*[@id="dropZone2"]/div[2]/div/div[6]
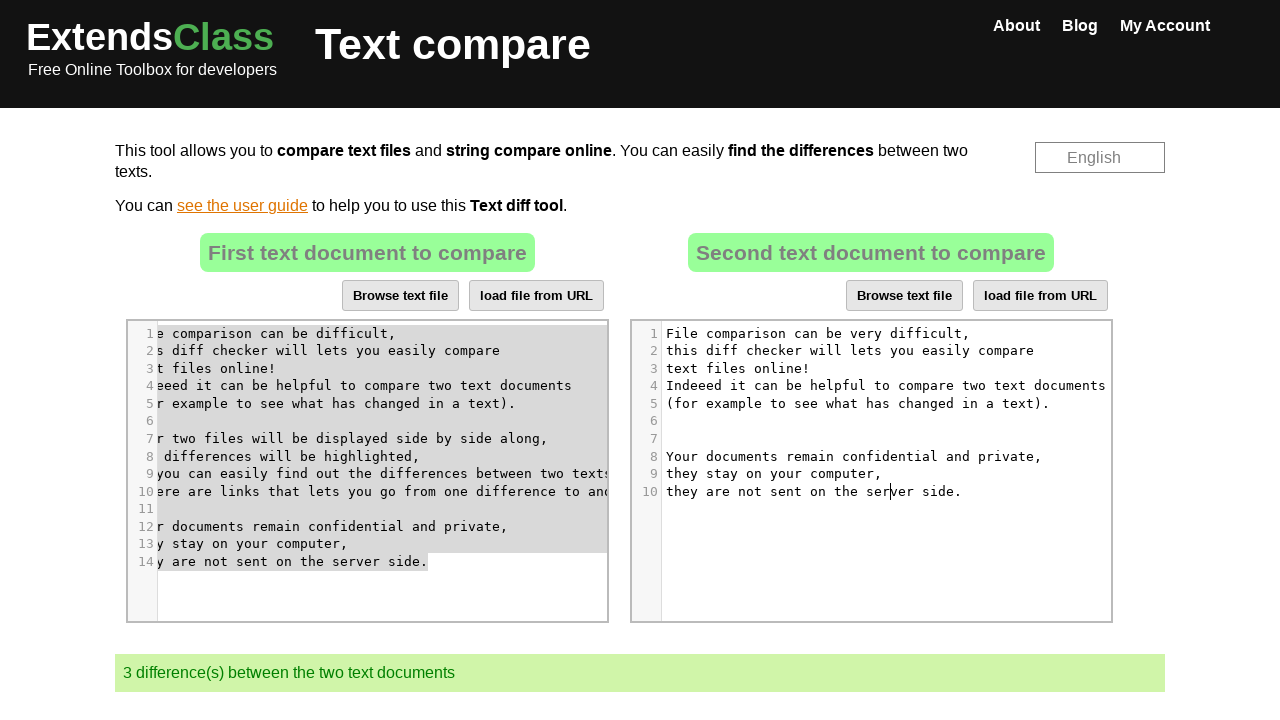

Waited 3 seconds before pasting
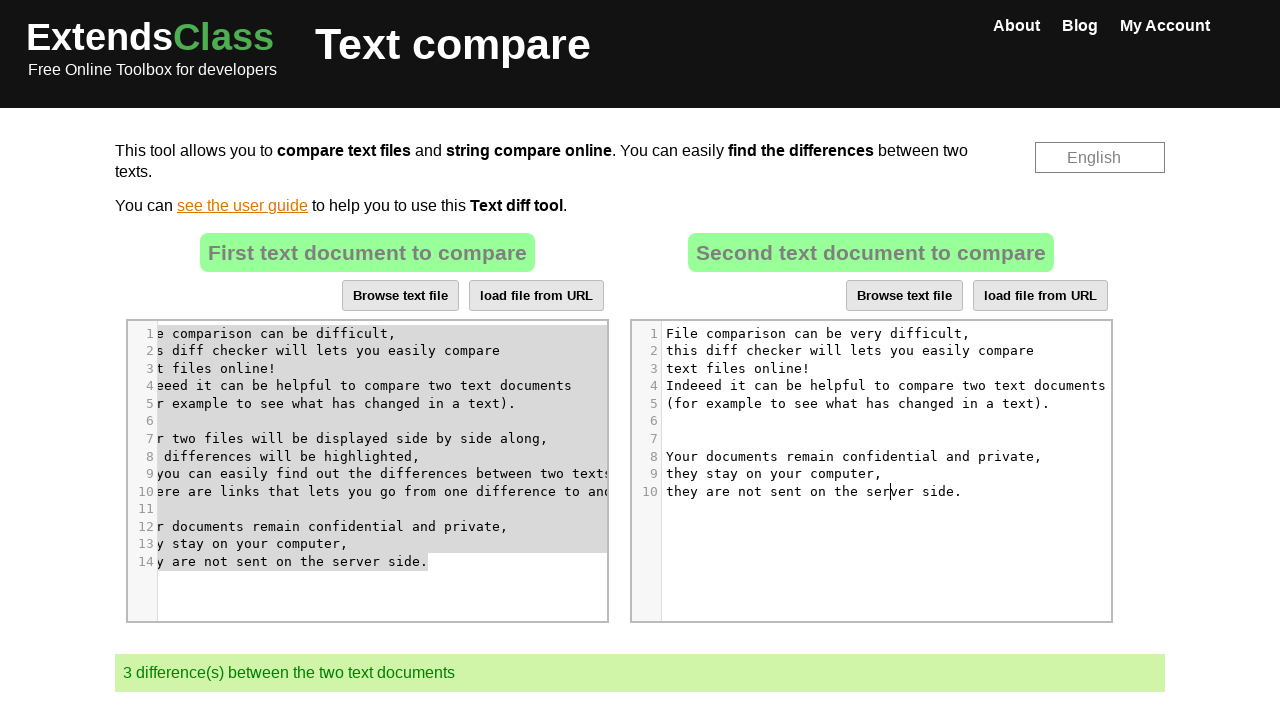

Pressed Control key down
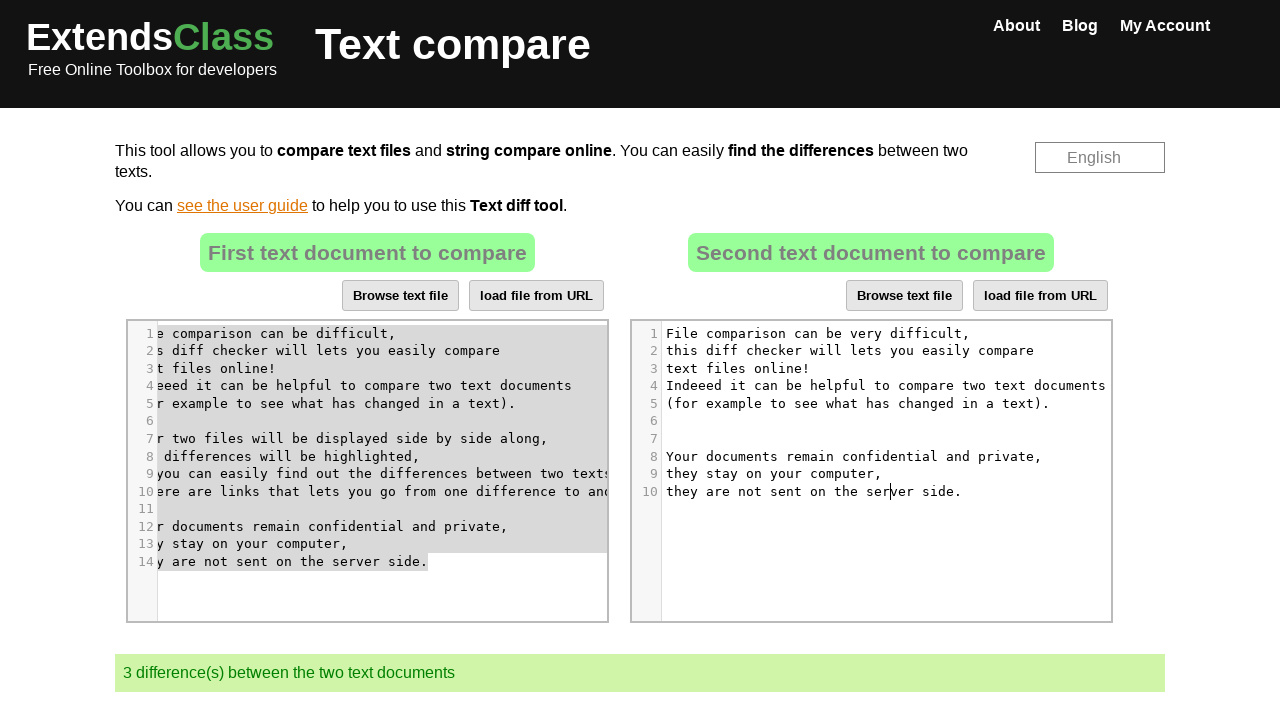

Pressed 'a' to select all text in target
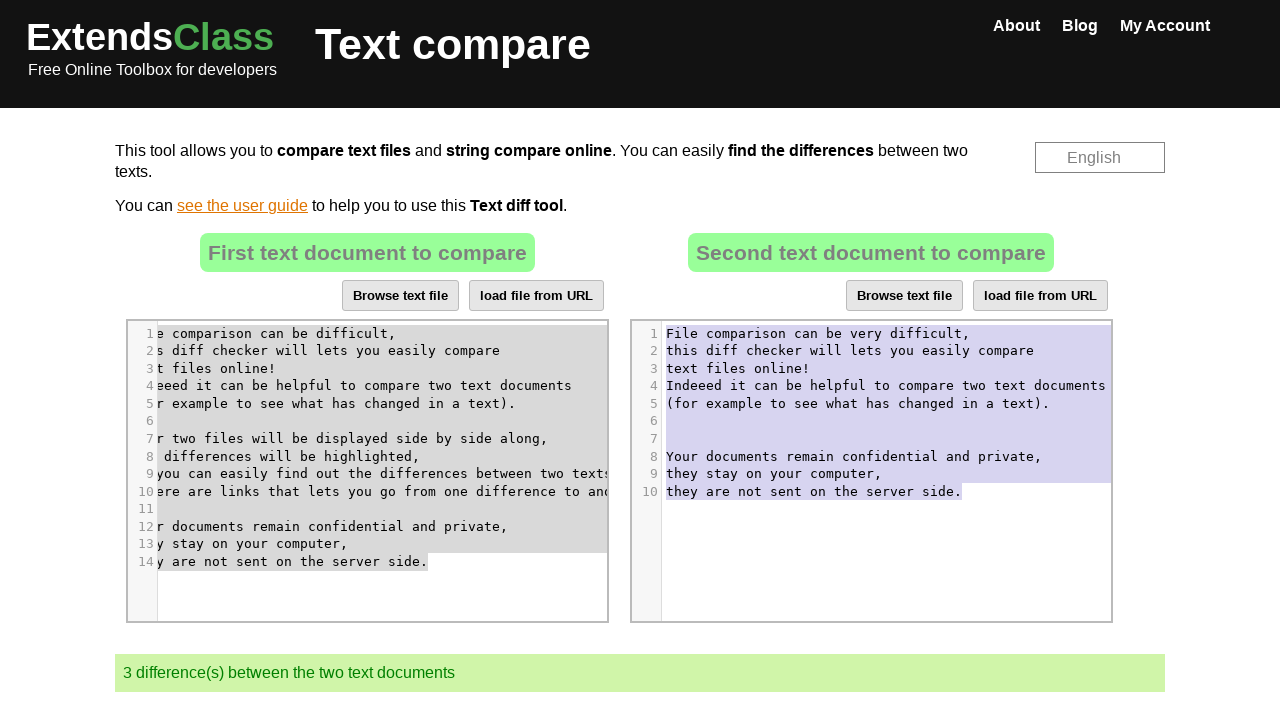

Pressed 'v' to paste copied text into target
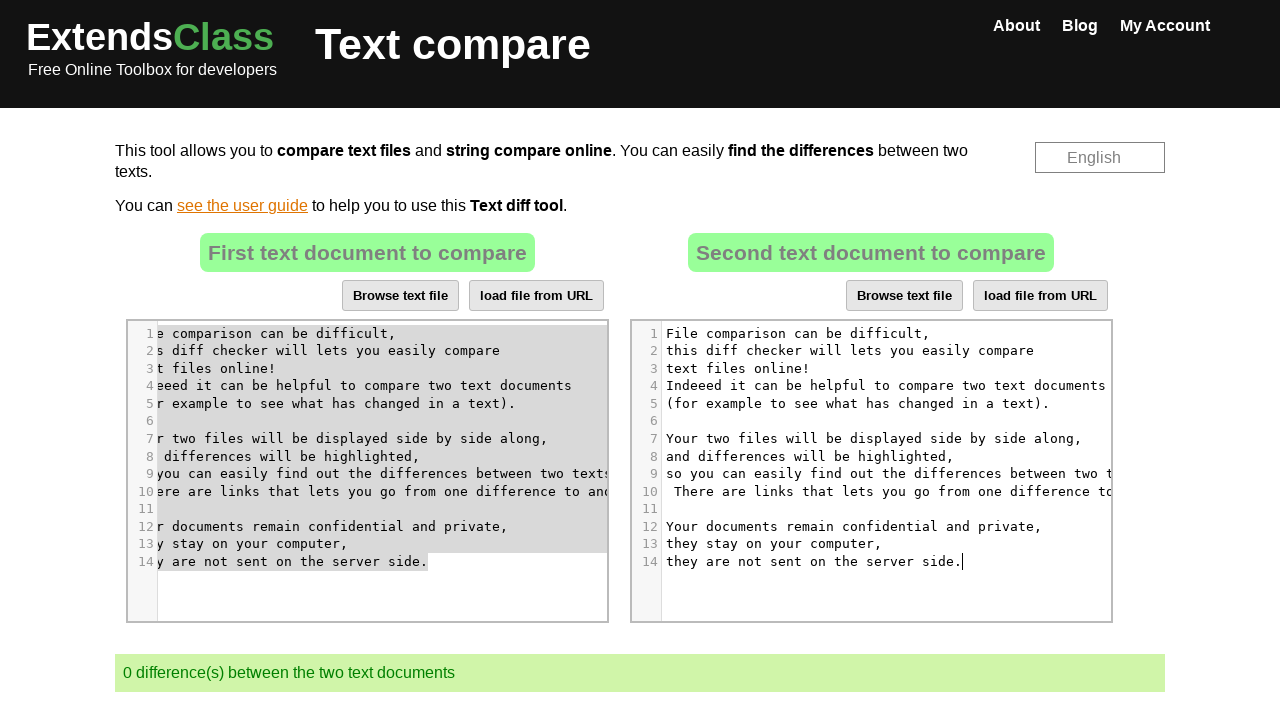

Released Control key
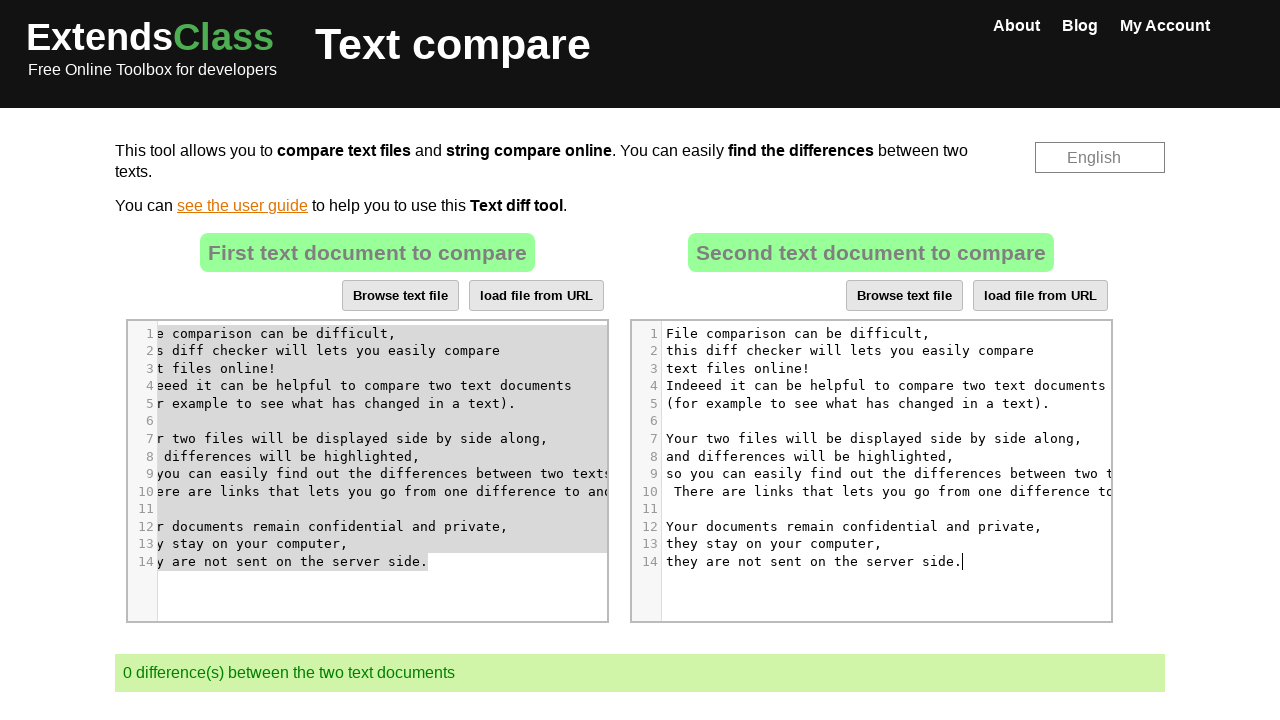

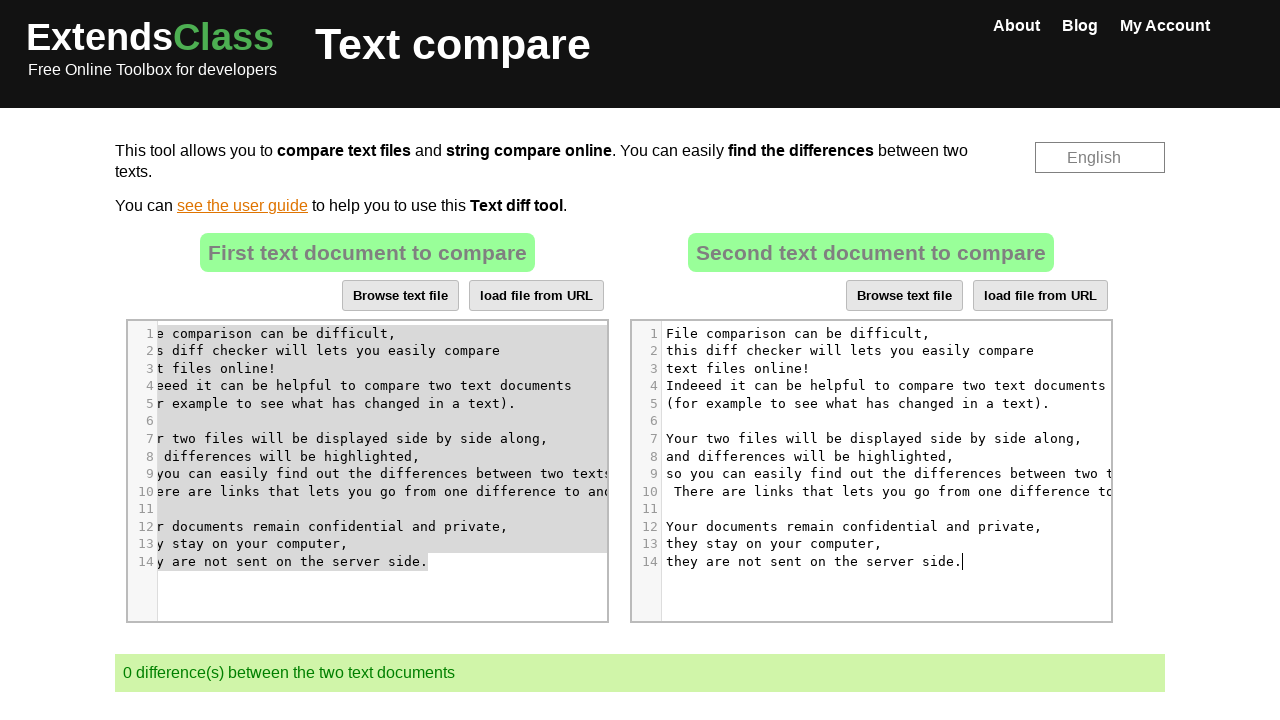